Tests radio button functionality by selecting a random radio button from a group and verifying it becomes selected

Starting URL: https://codenboxautomationlab.com/practice/

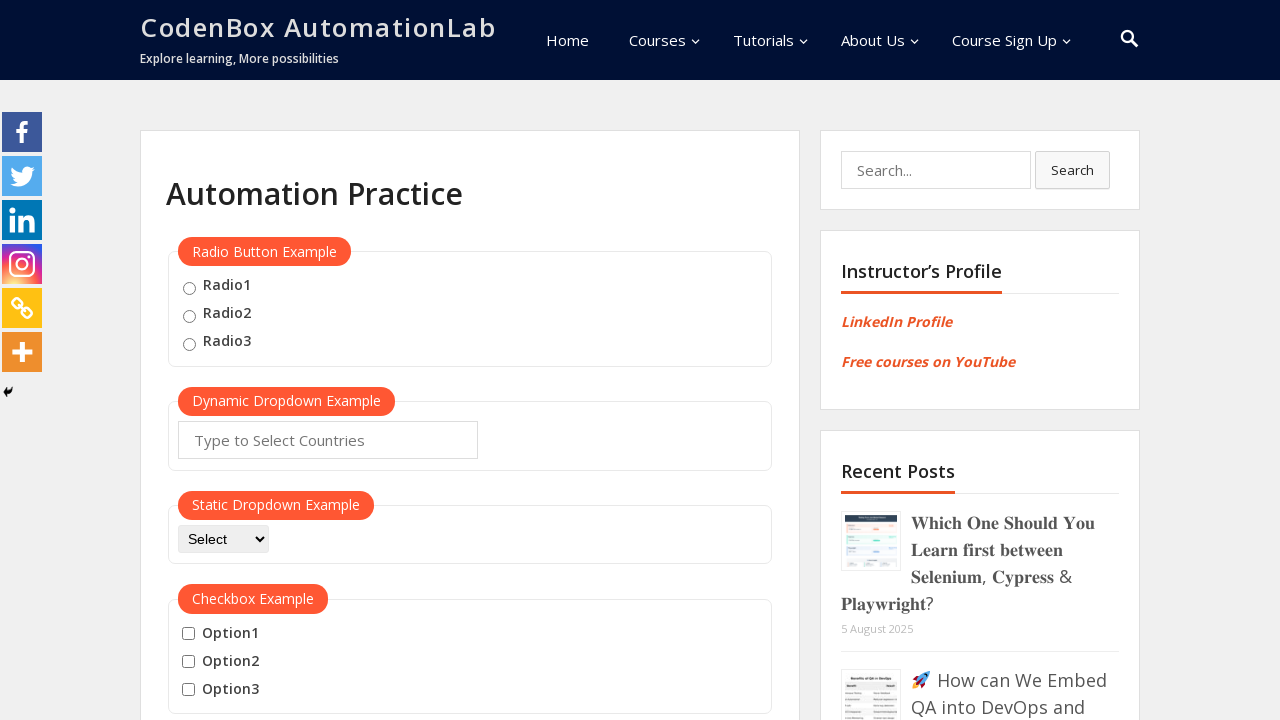

Located radio button container
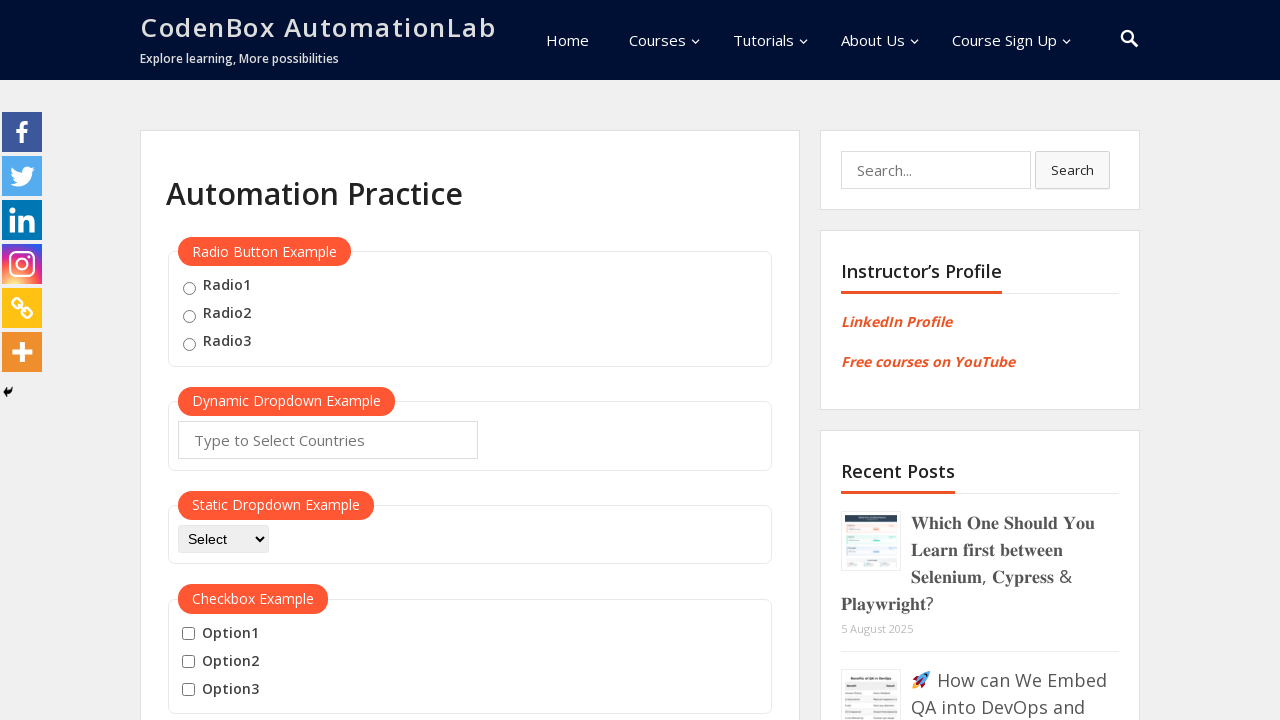

Retrieved all radio button inputs from container
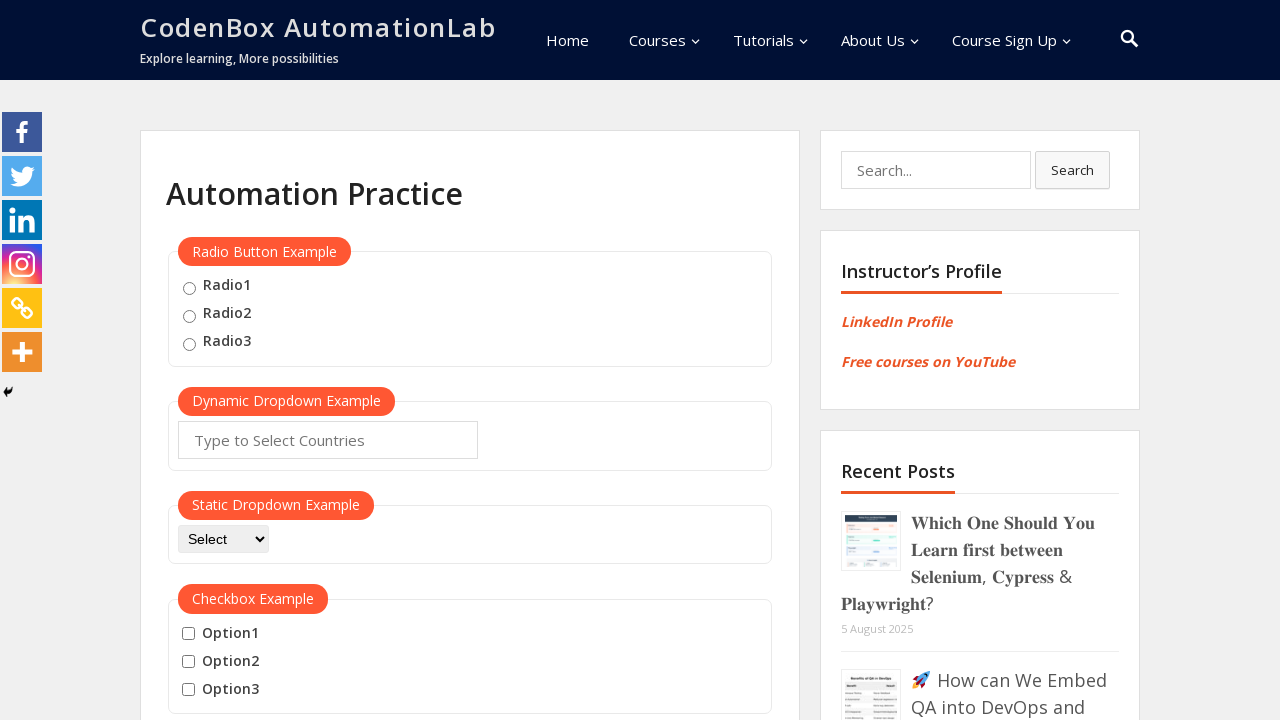

Selected radio button at index 1
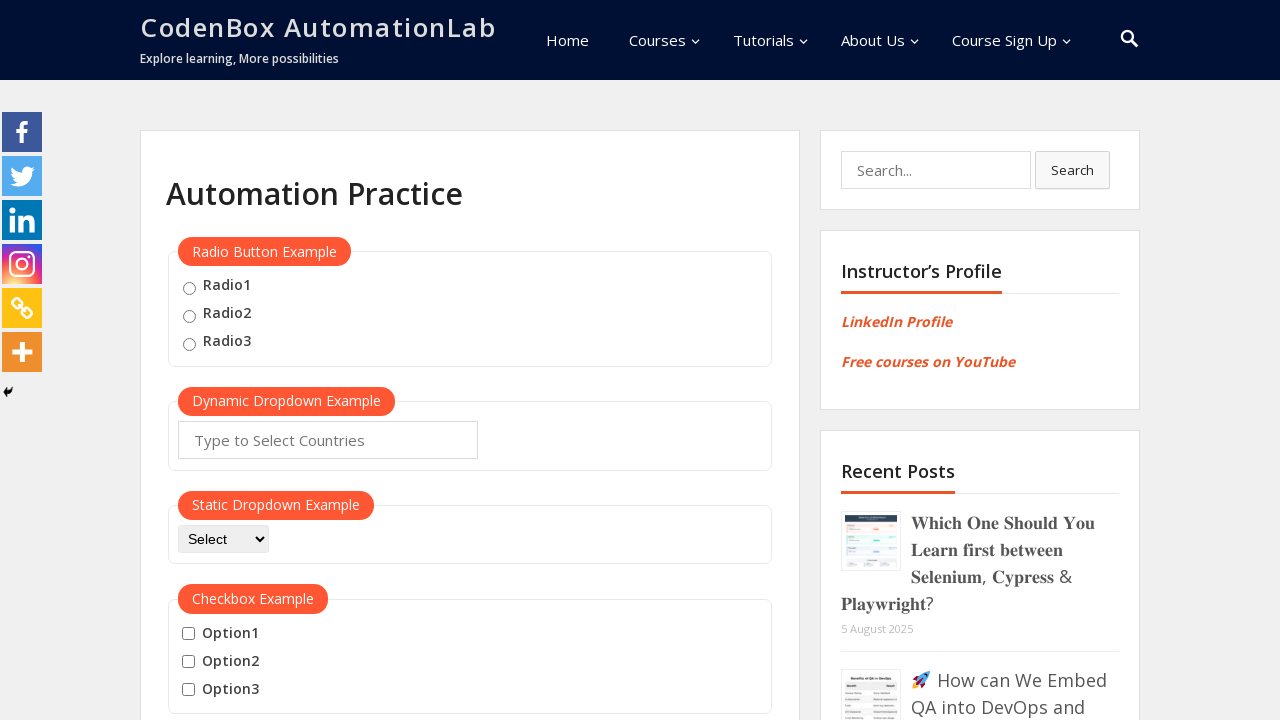

Clicked the selected radio button at (189, 316) on #radio-btn-example >> input >> nth=1
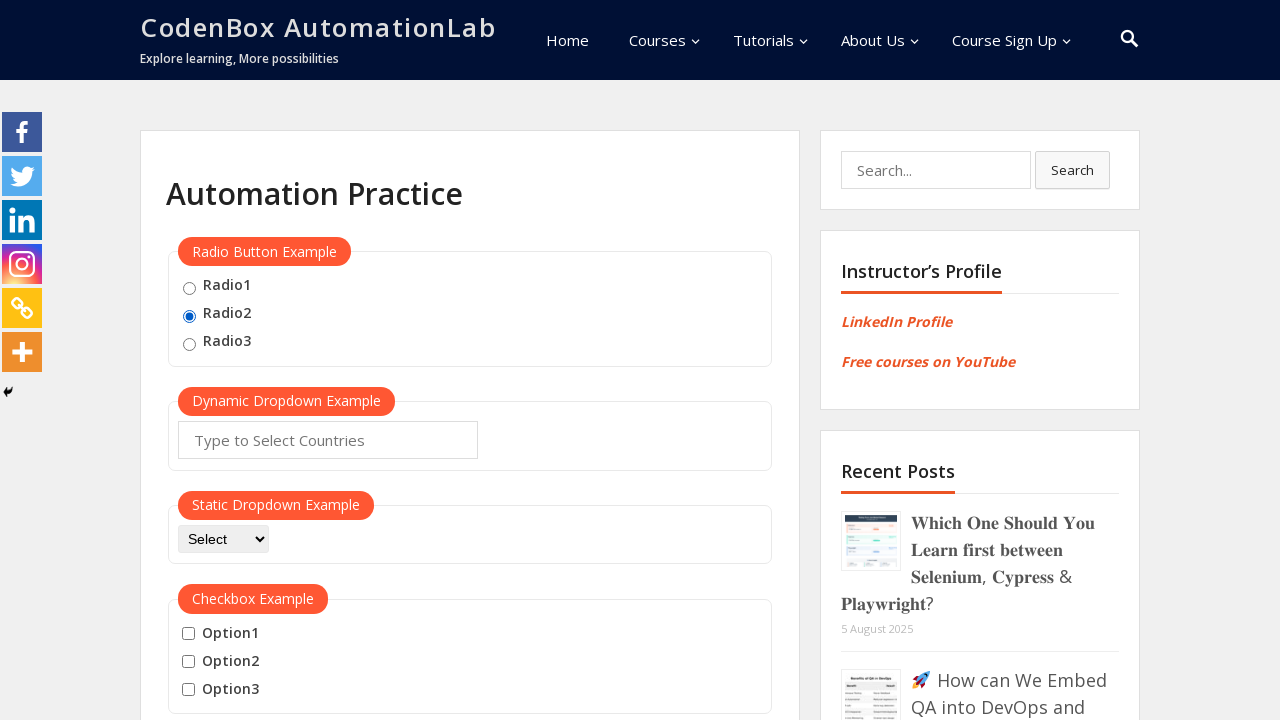

Verified that radio button is checked
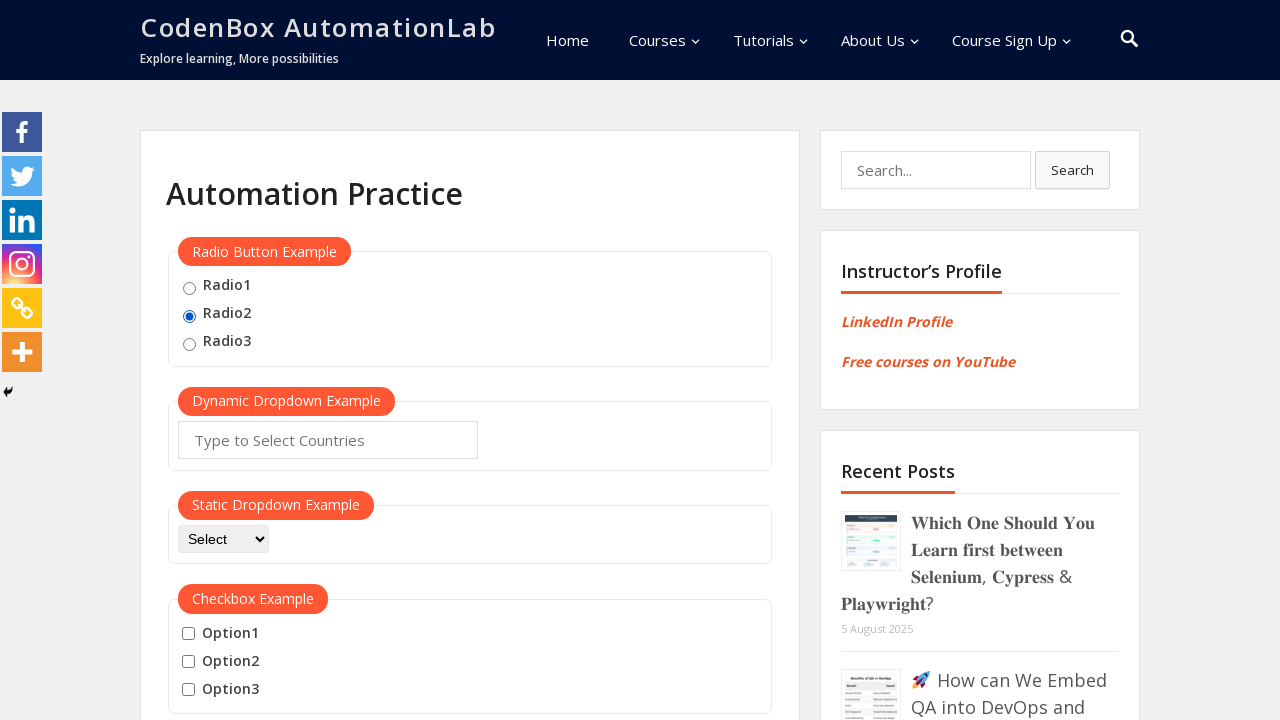

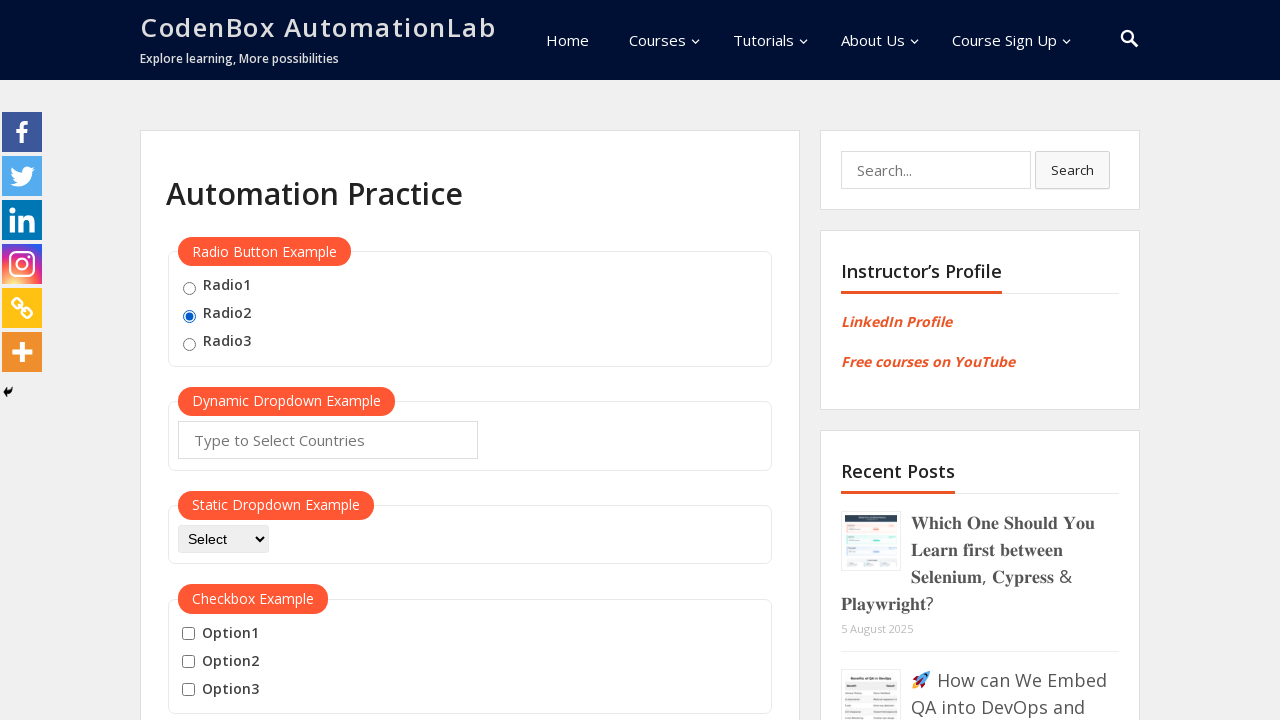